Tests chatbot functionality by clicking "Jump In" to access the chatbot page, entering a test message, sending it, and verifying that a response message appears.

Starting URL: https://rotype-staging-87h9l.ondigitalocean.app/

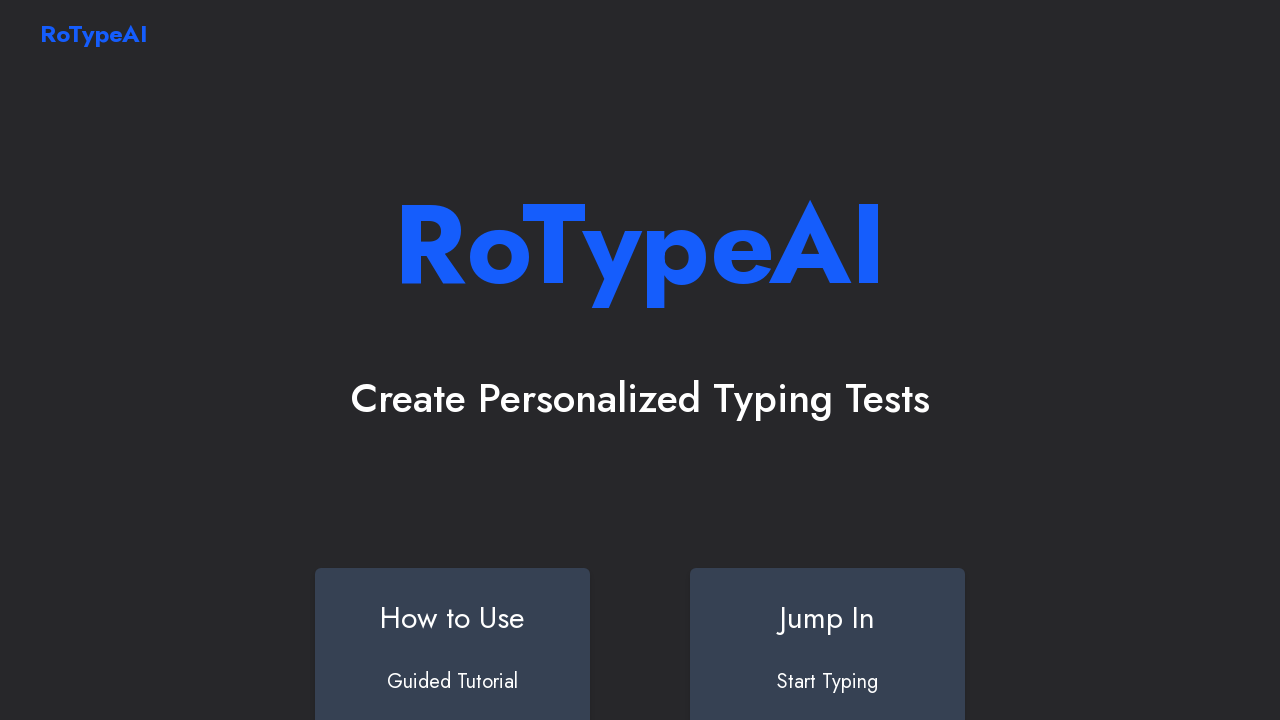

Waited 3 seconds for page to load
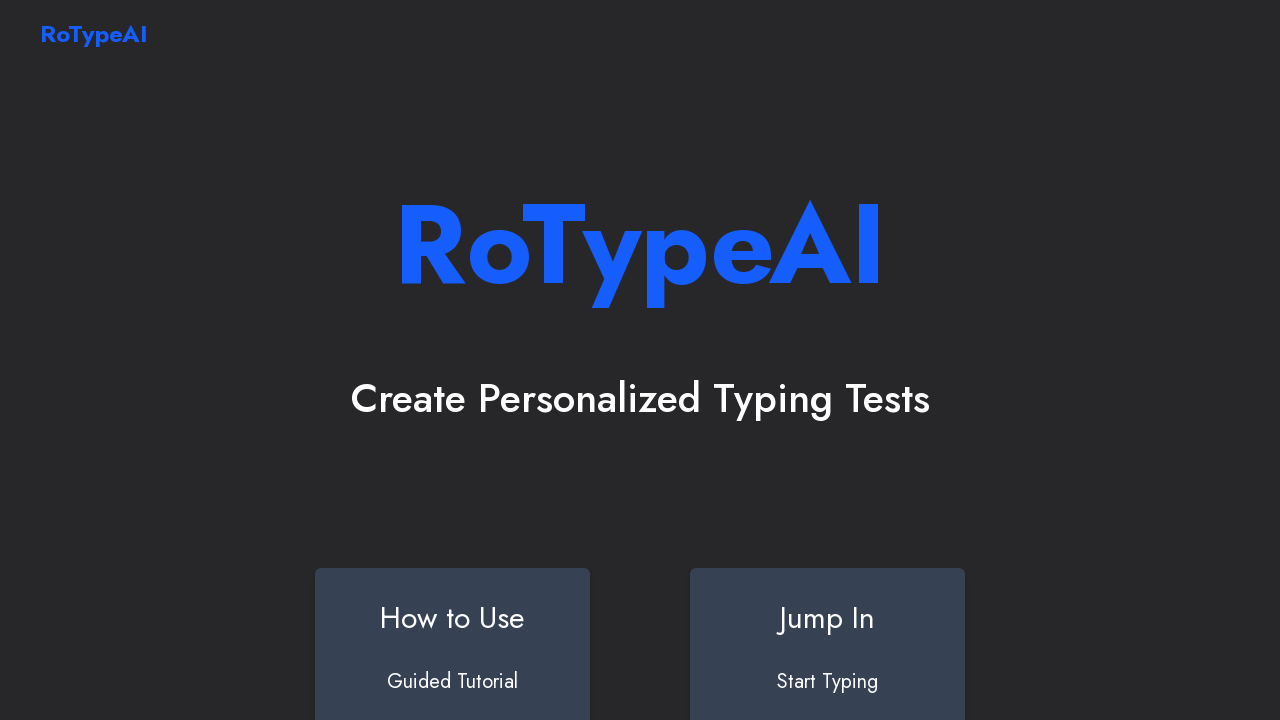

Title element became visible
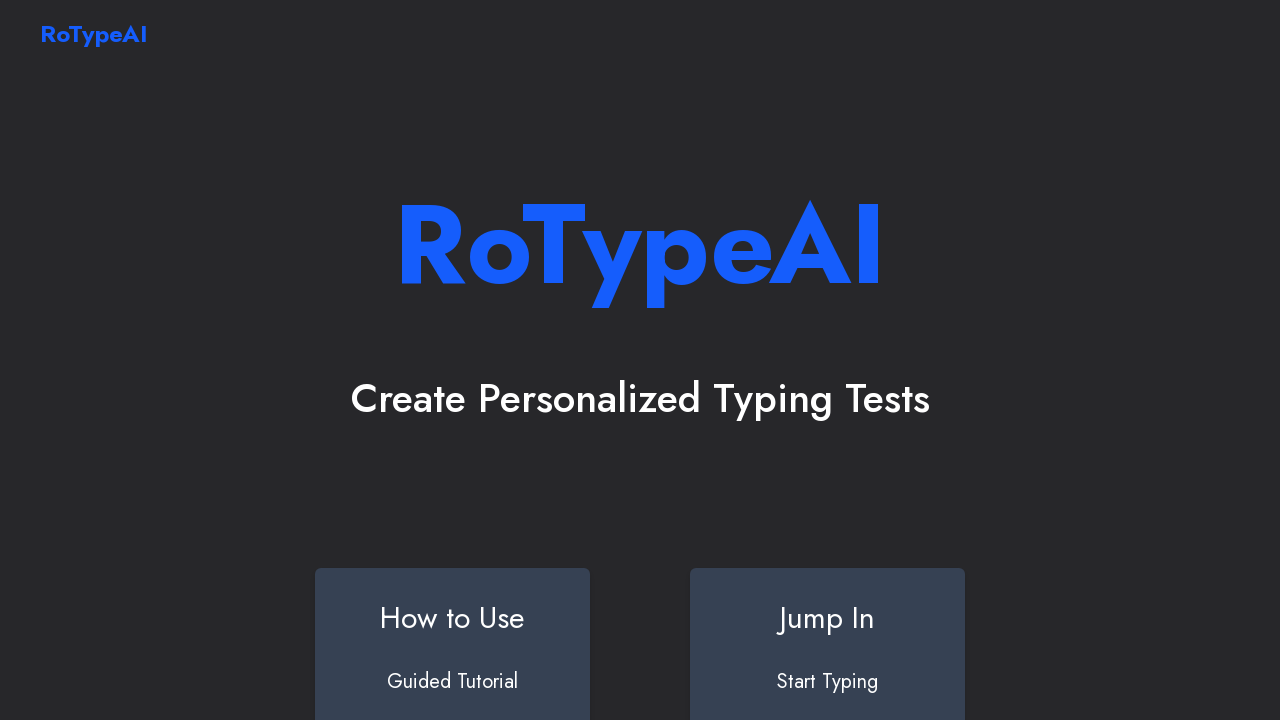

Scrolled Jump In button into view
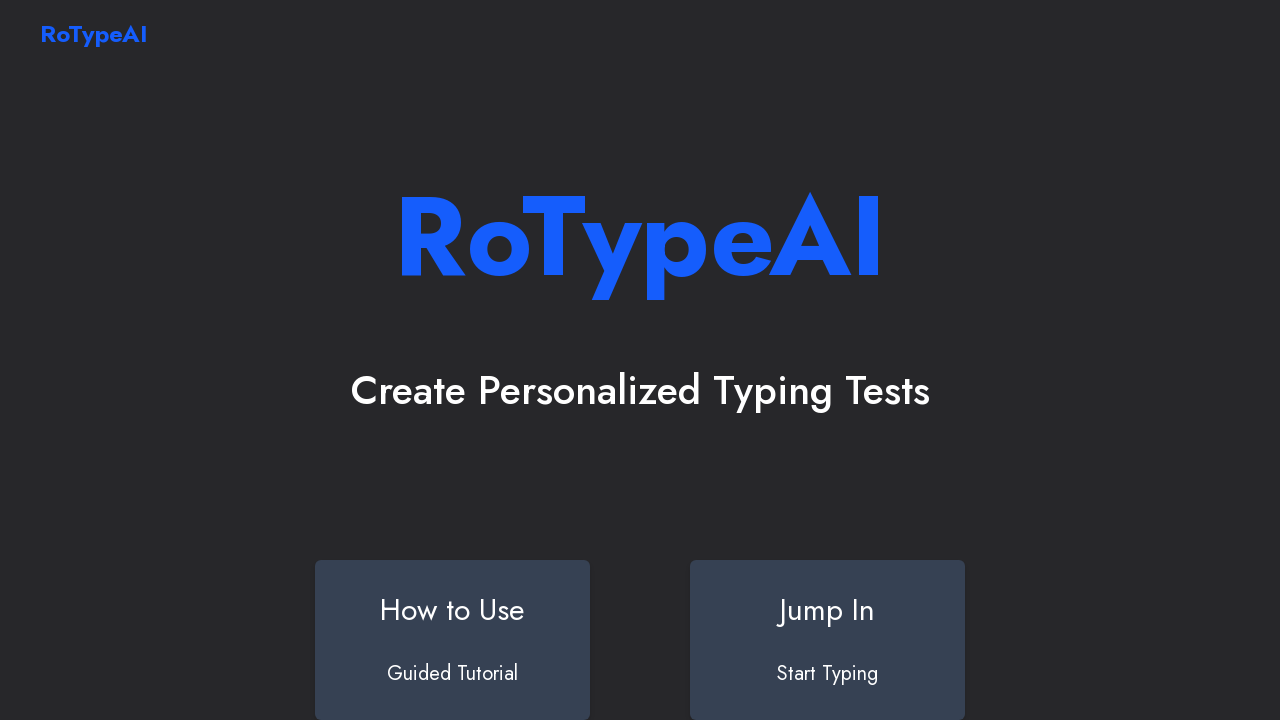

Jump In button is visible
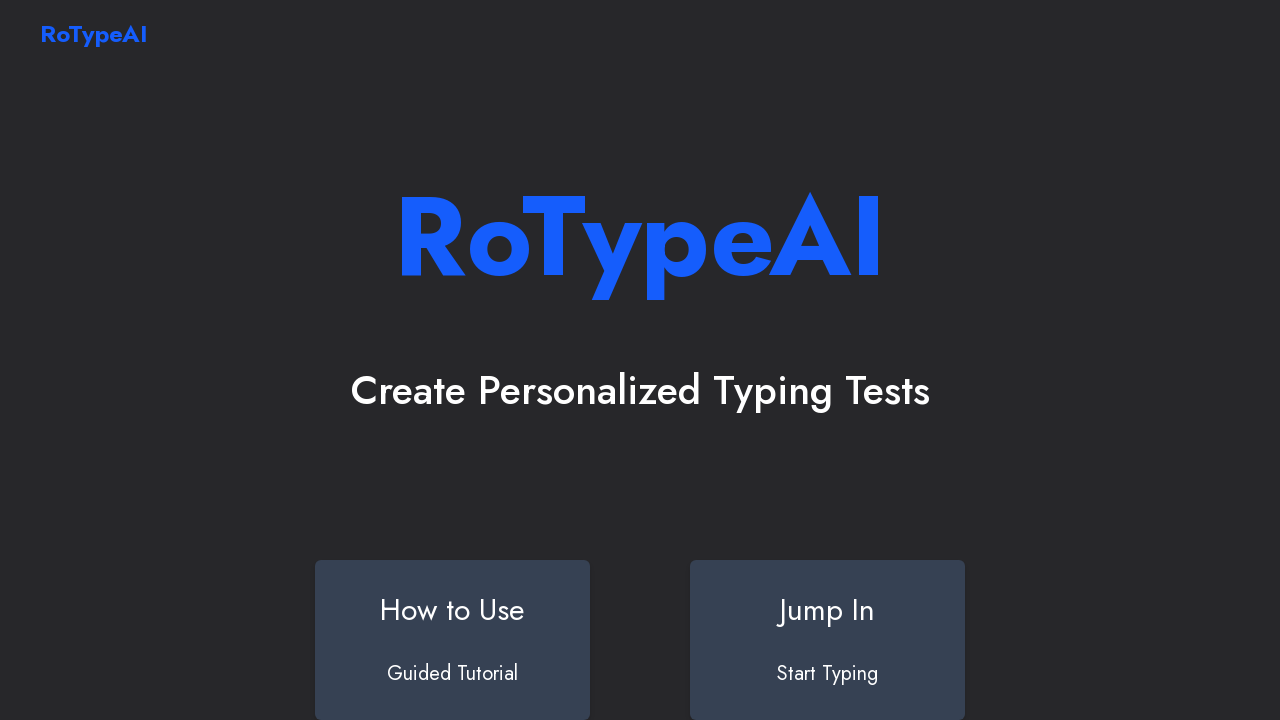

Clicked Jump In button to access chatbot at (828, 640) on a#jumpin div.bg-gray-700
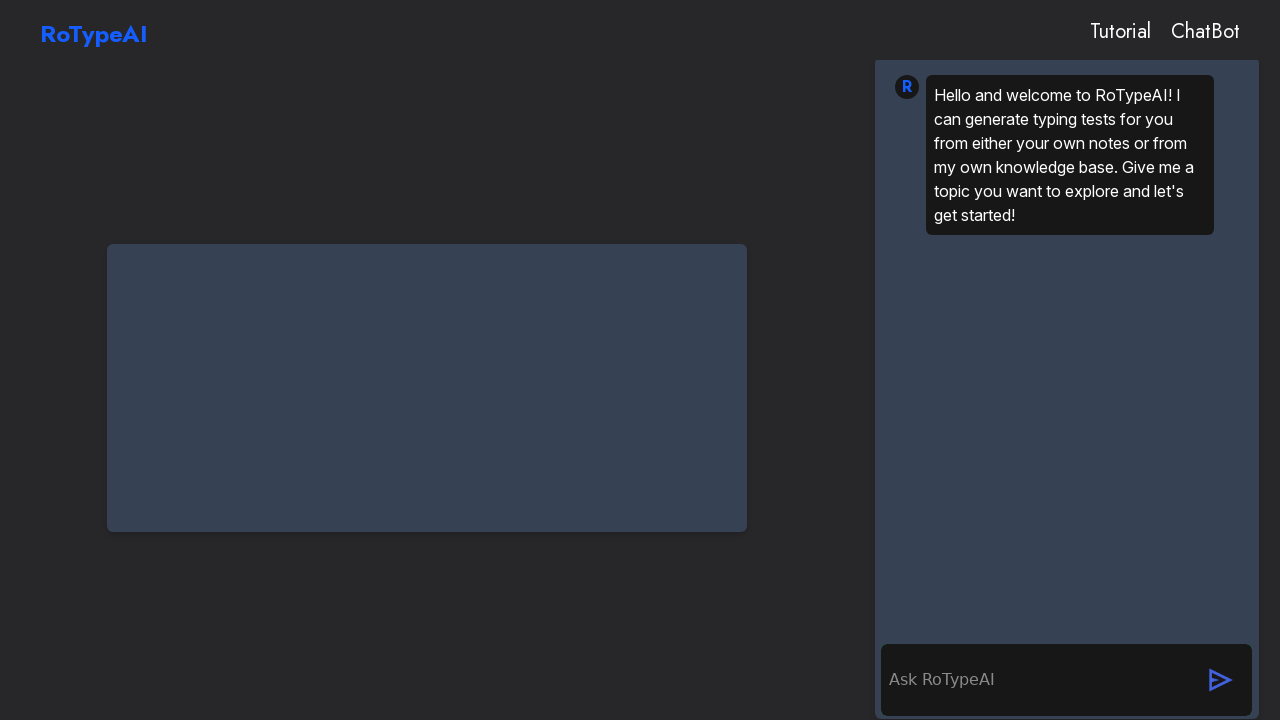

Navigated to Chatbot page
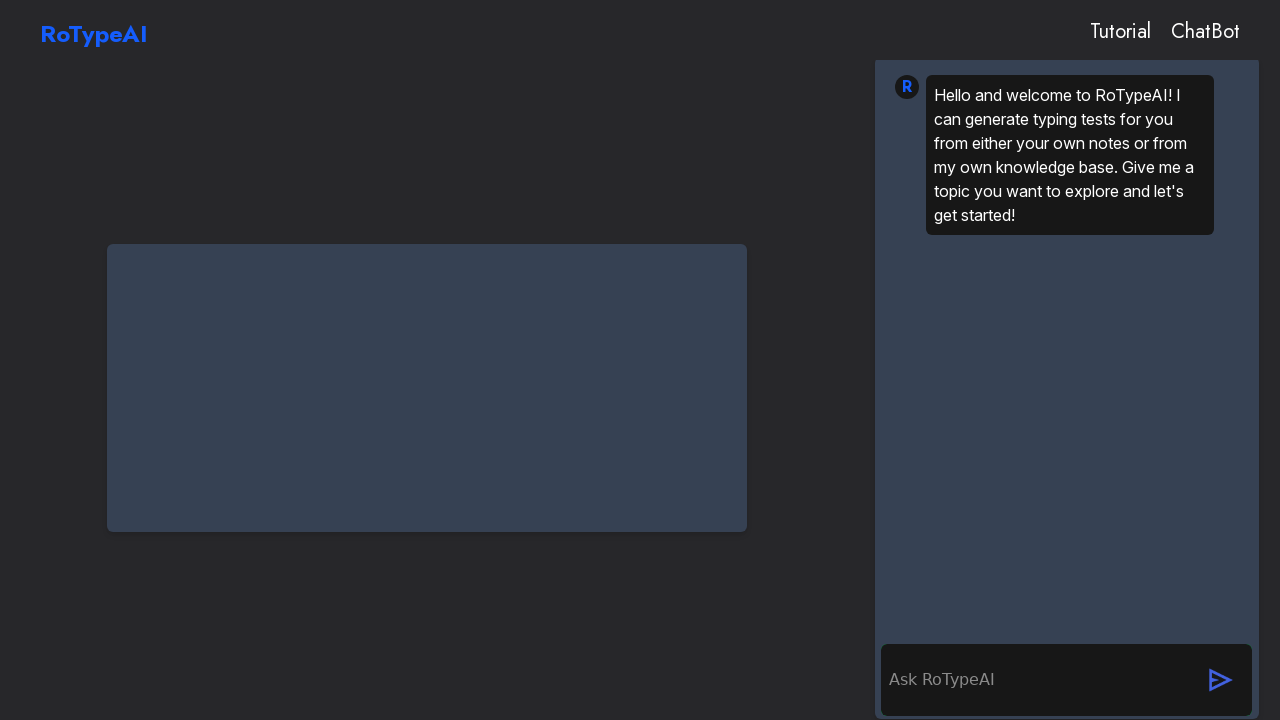

Waited 5 seconds for chatbot page to fully load
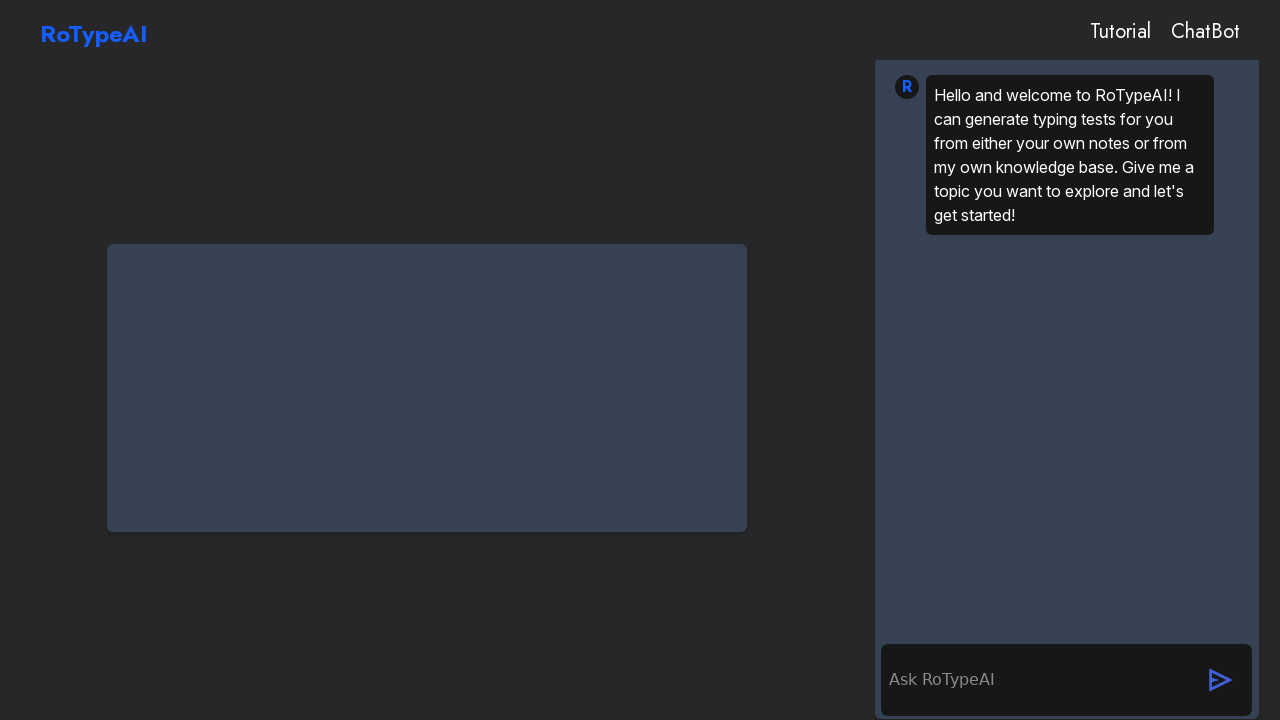

Chat container loaded
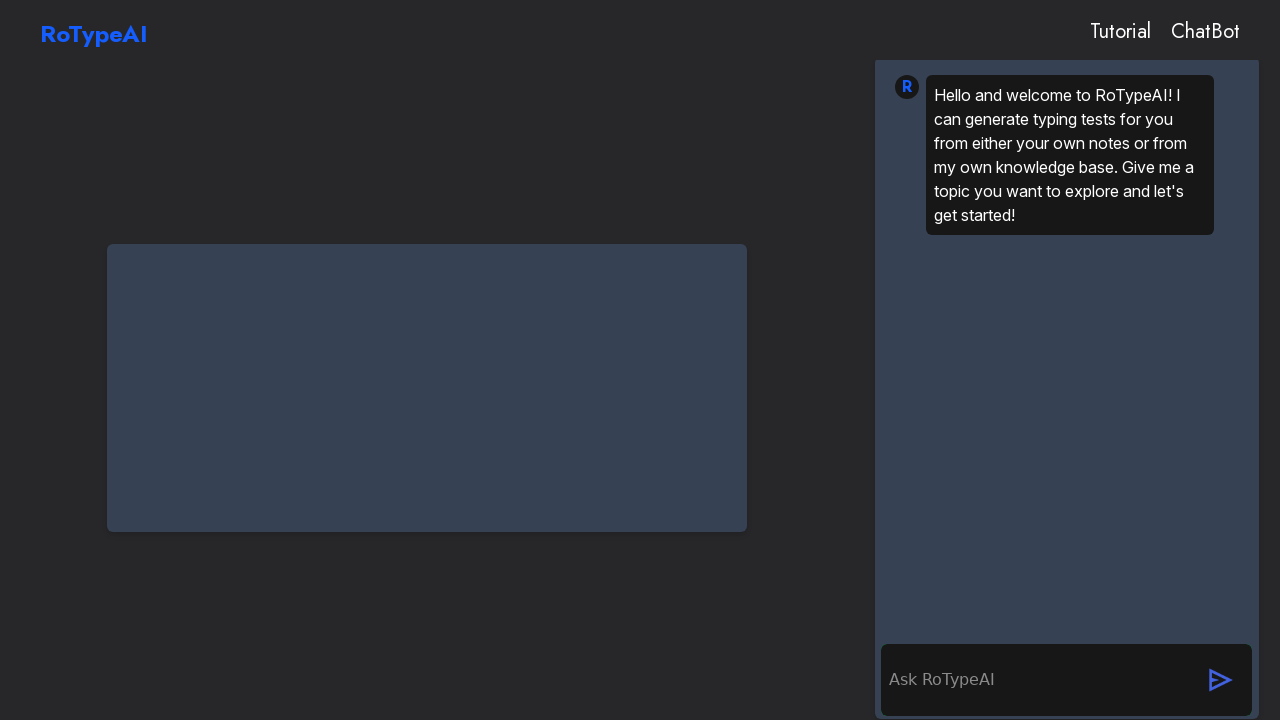

Message input field is visible
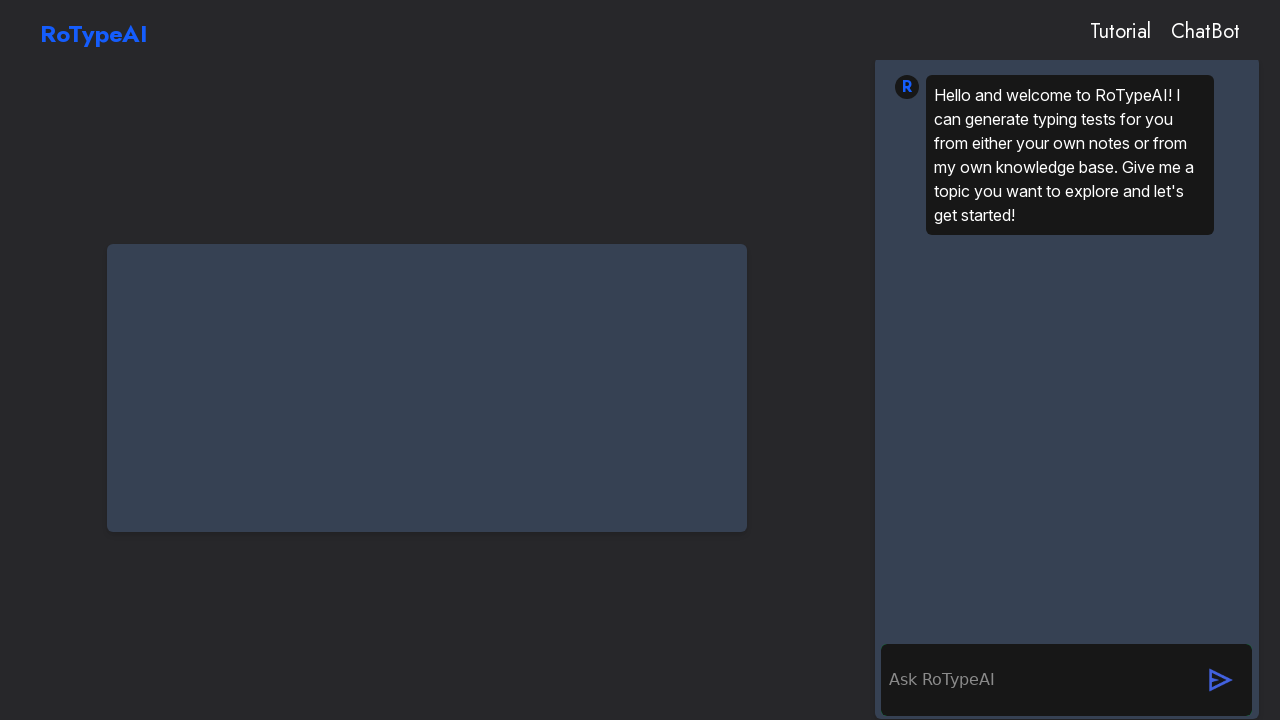

Entered test message: 'devoverride true the quick brown fox jumps over the lazy dog' on form.bg-neutral-900 input[type="text"]
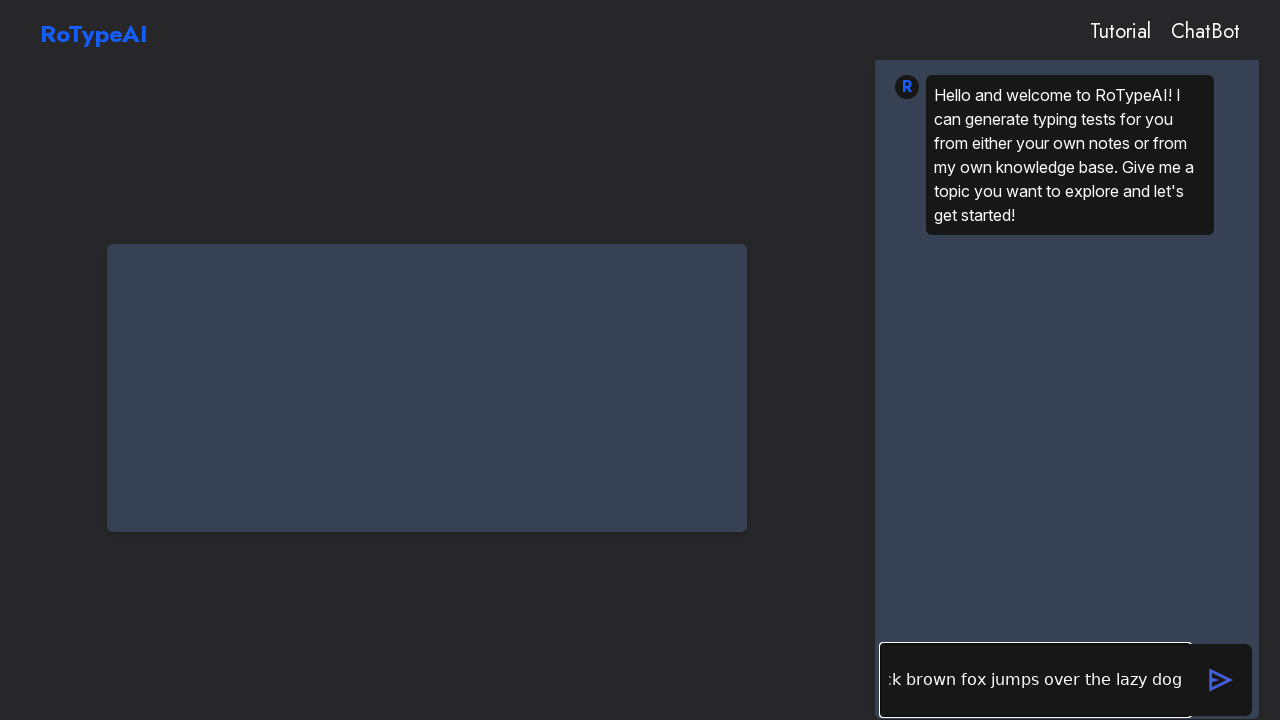

Clicked send button to send message at (1221, 680) on #send
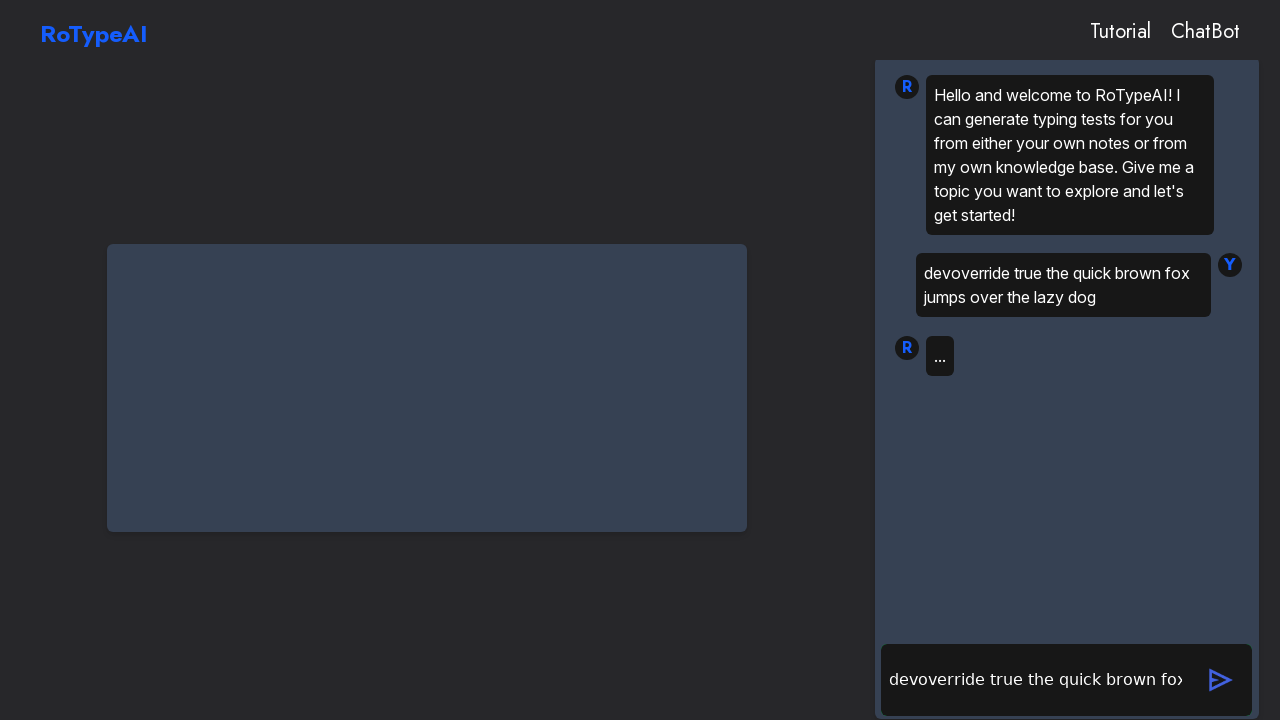

Waited 7 seconds for chatbot response
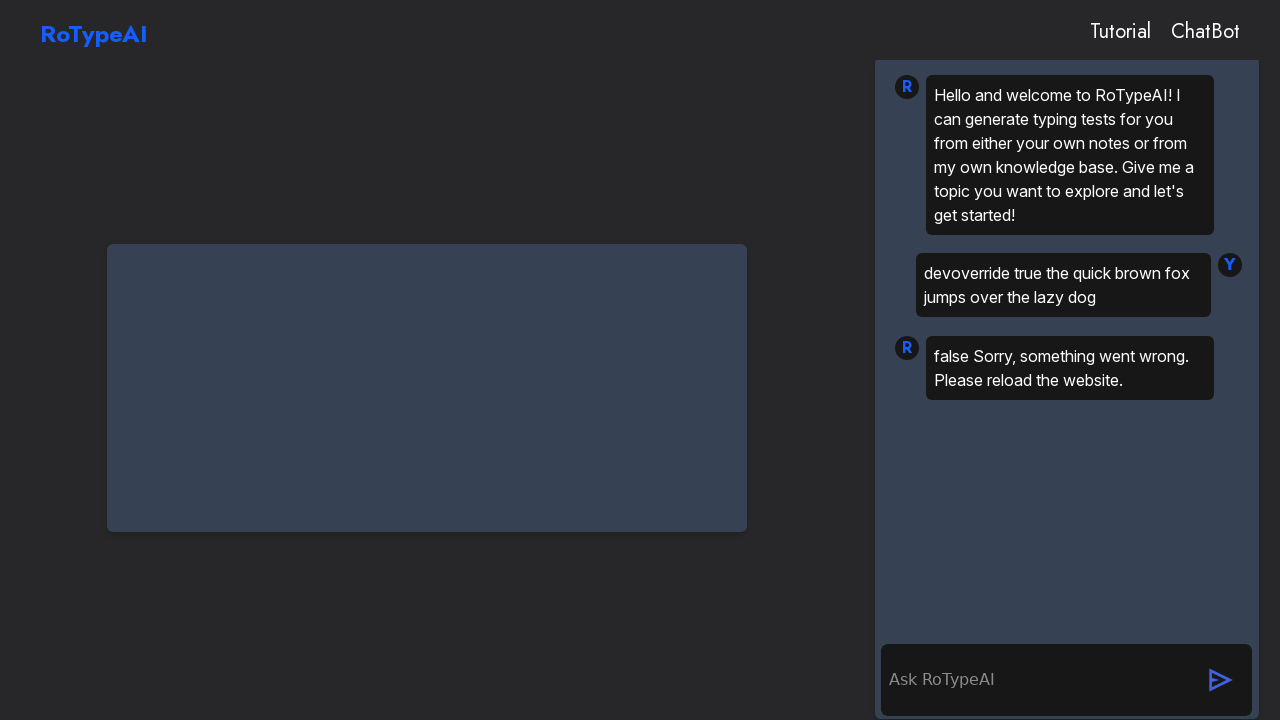

Verified that response message appeared from chatbot
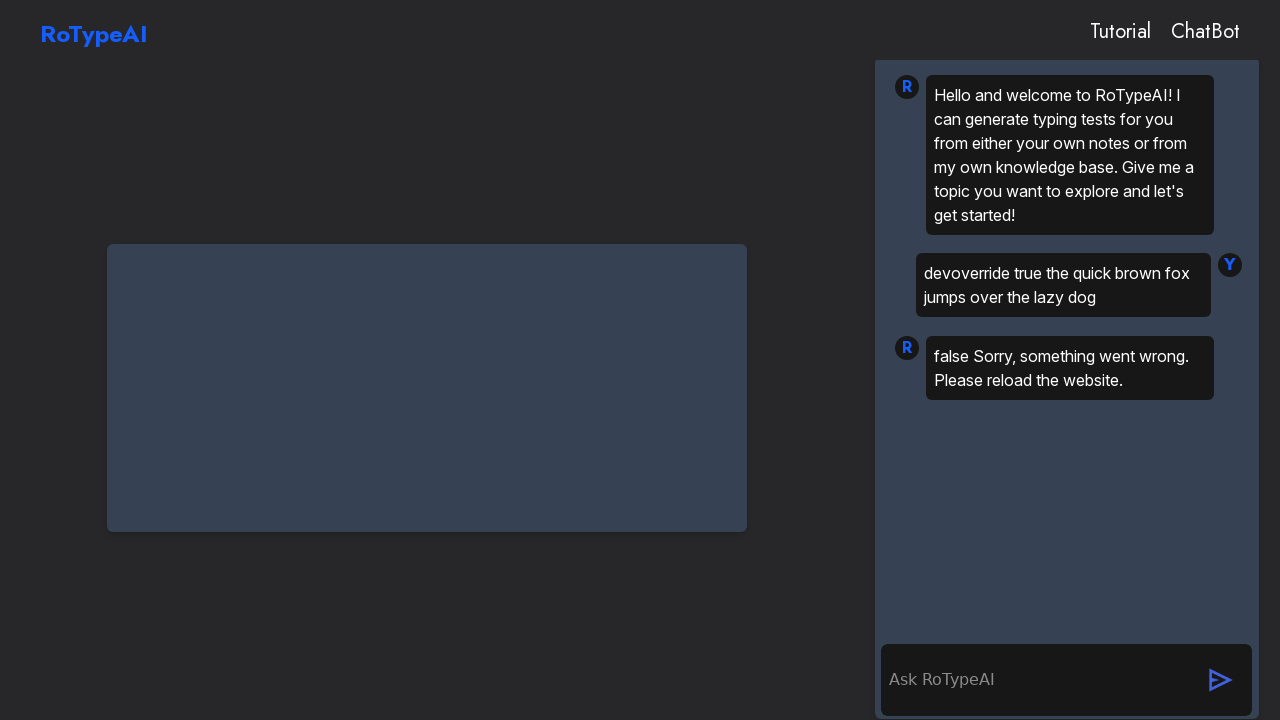

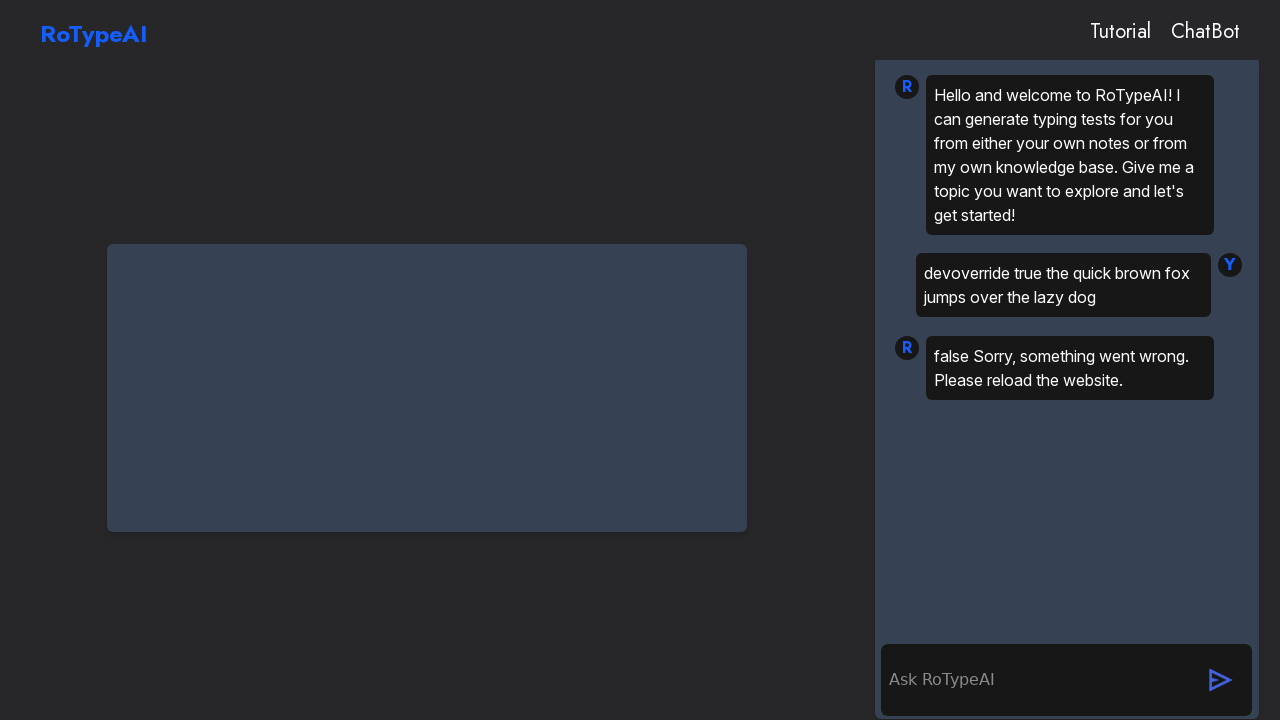